Navigates to YouTube homepage and verifies that link elements are present on the page

Starting URL: https://www.youtube.com

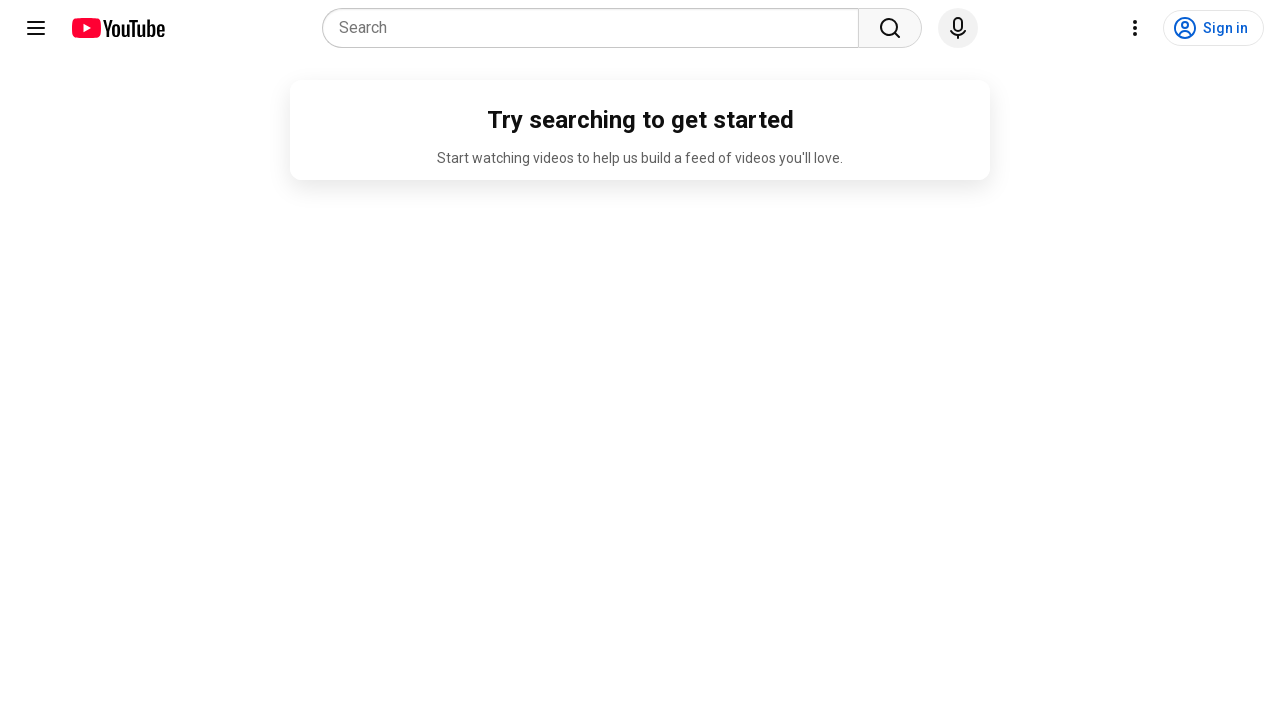

Navigated to YouTube homepage
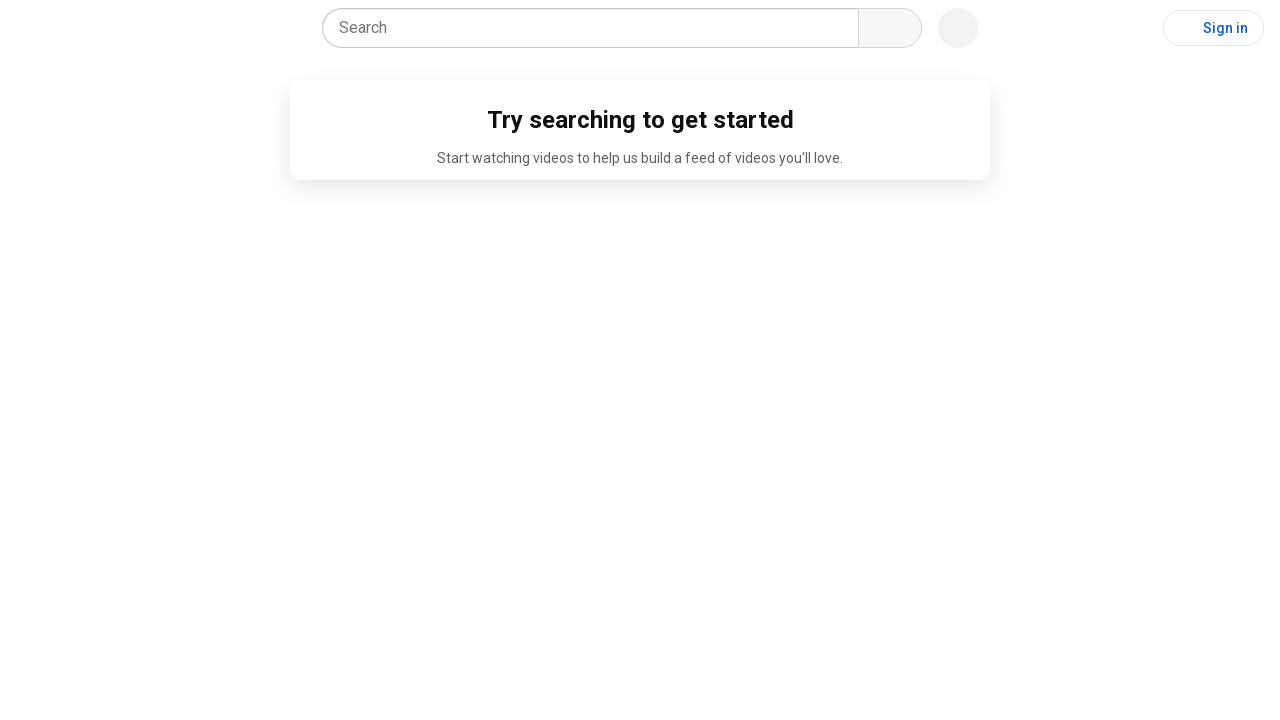

Verified that link elements are present on the YouTube homepage
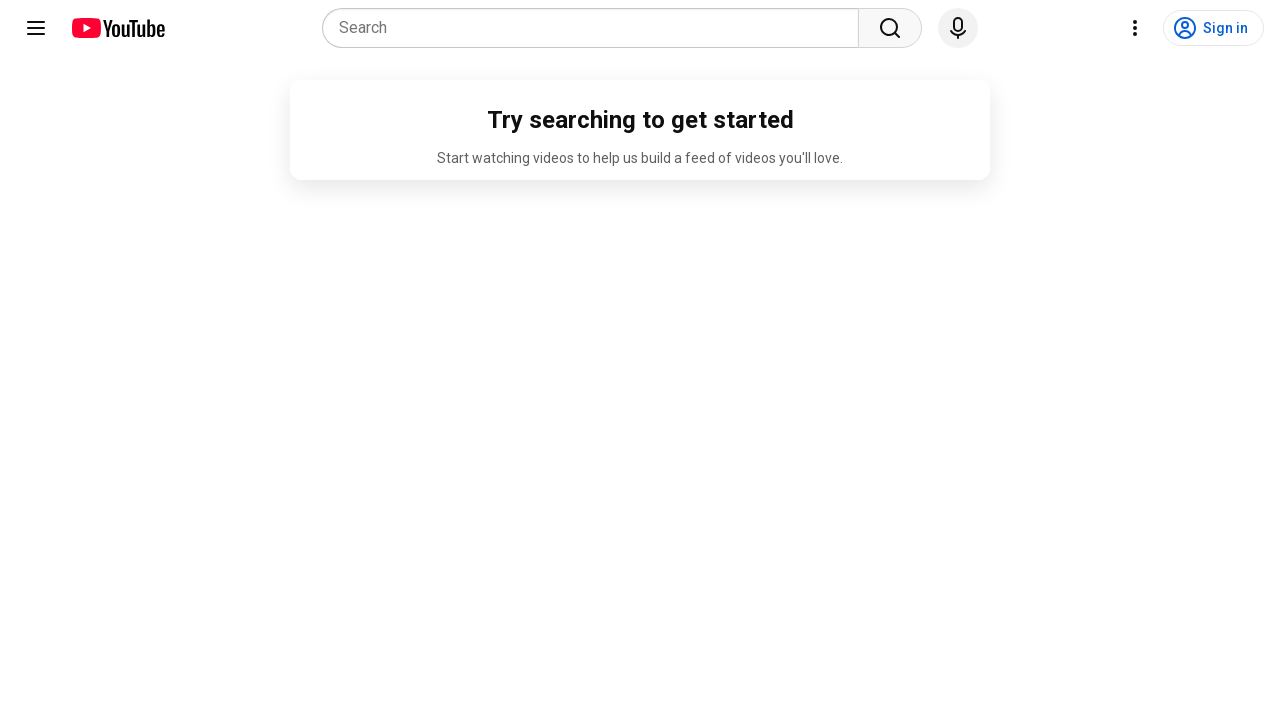

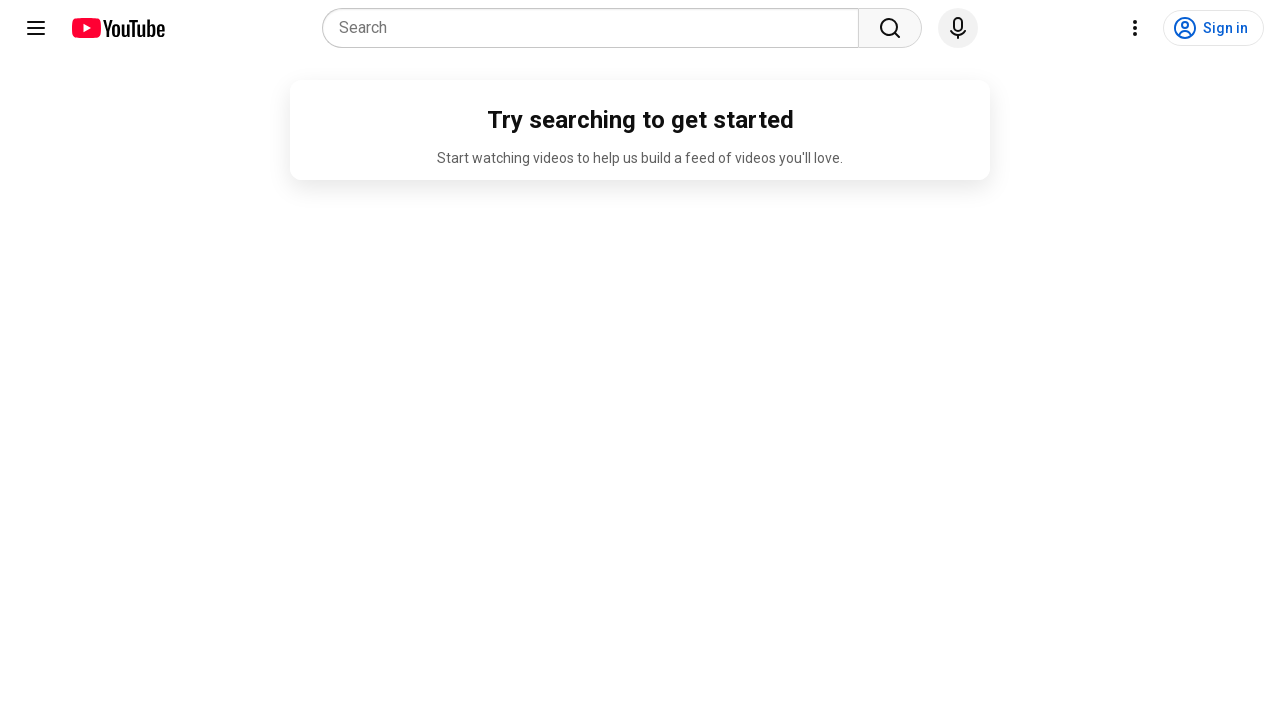